Tests JavaScript alert handling functionality including simple alerts, confirm dialogs, and prompt dialogs with text input on a public test site.

Starting URL: https://the-internet.herokuapp.com/javascript_alerts

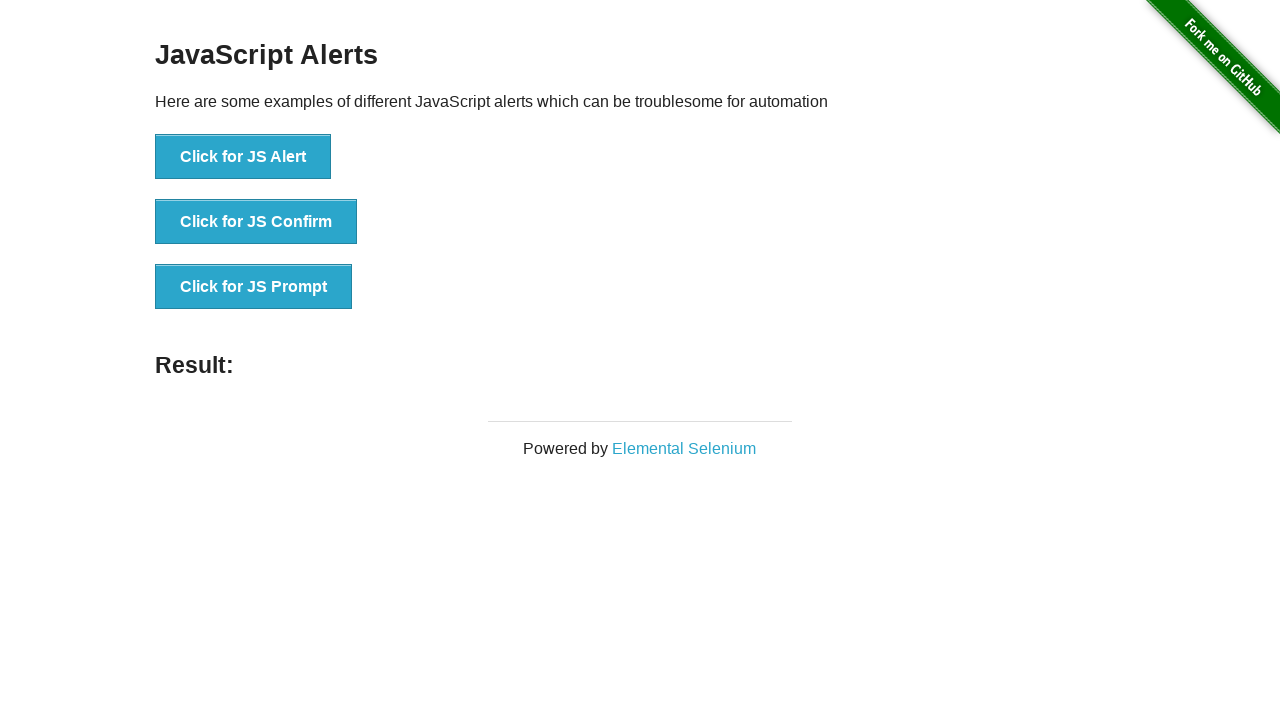

Clicked button to trigger simple JavaScript alert at (243, 157) on xpath=//button[@onclick='jsAlert()']
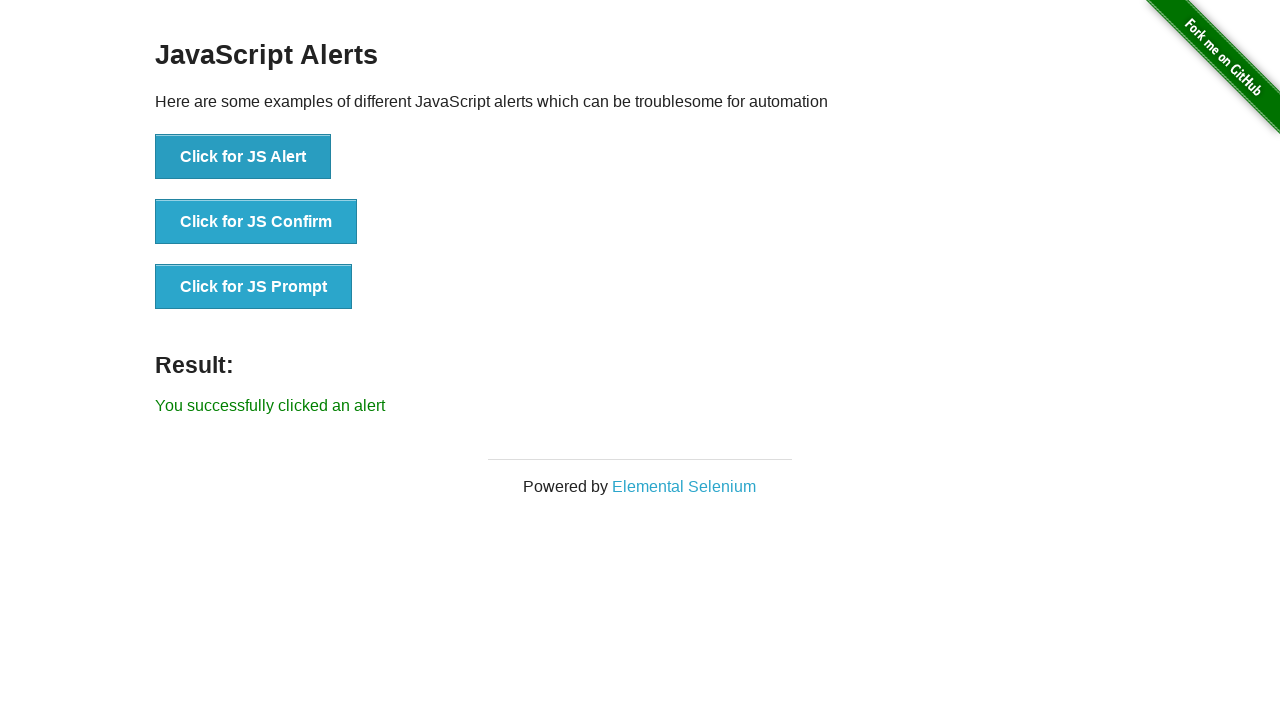

Set up dialog handler and clicked alert button to accept simple alert at (243, 157) on xpath=//button[@onclick='jsAlert()']
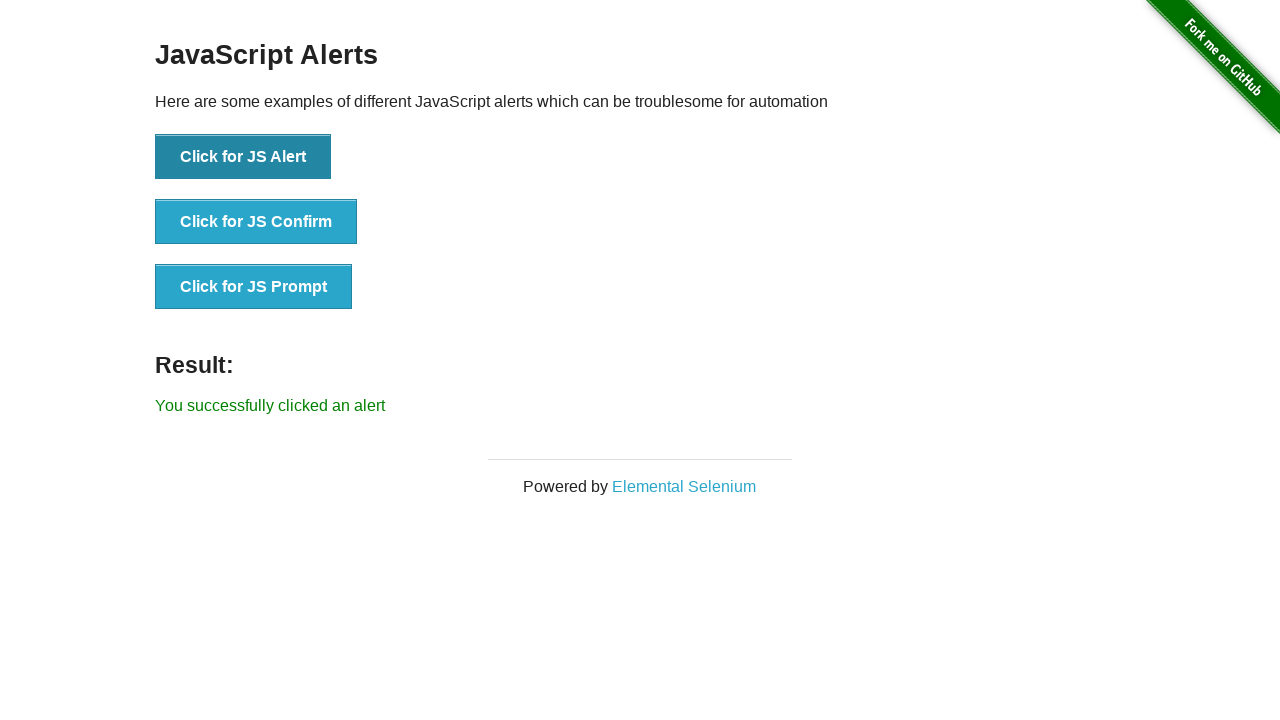

Set up confirm dialog handler and clicked confirm button, accepted dialog at (256, 222) on xpath=//button[@onclick='jsConfirm()']
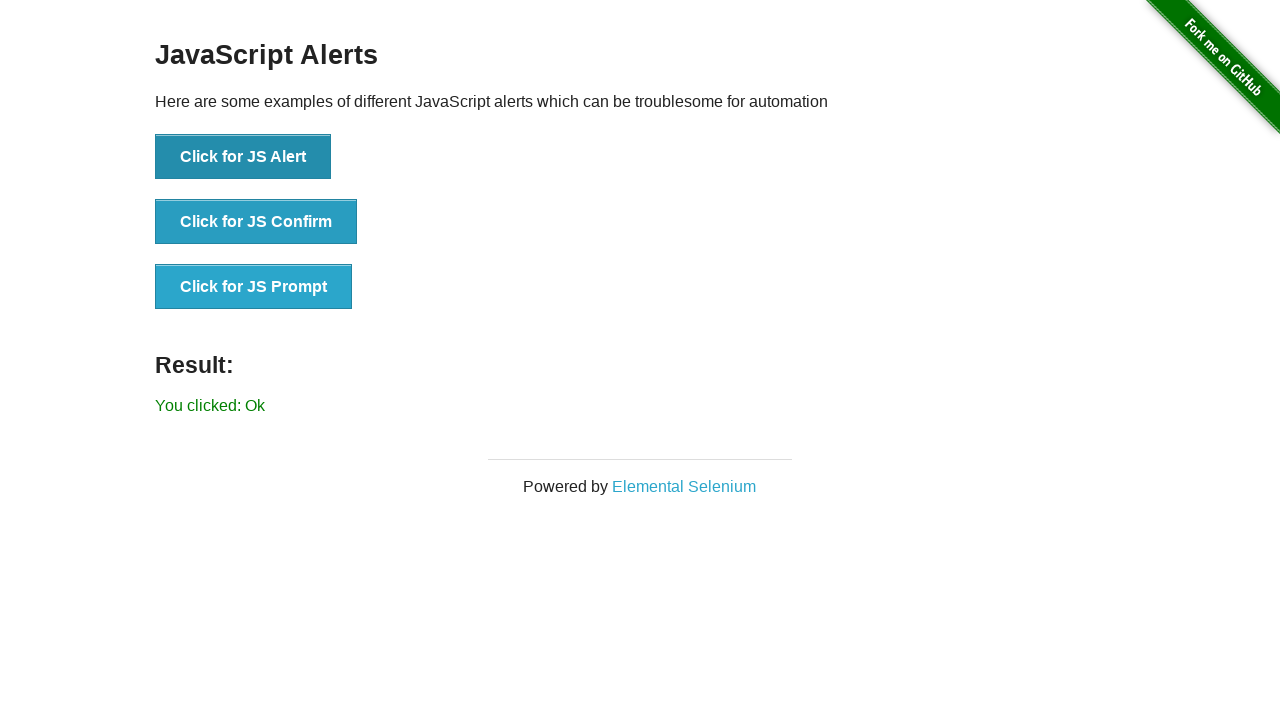

Waited for result element to update after confirm dialog
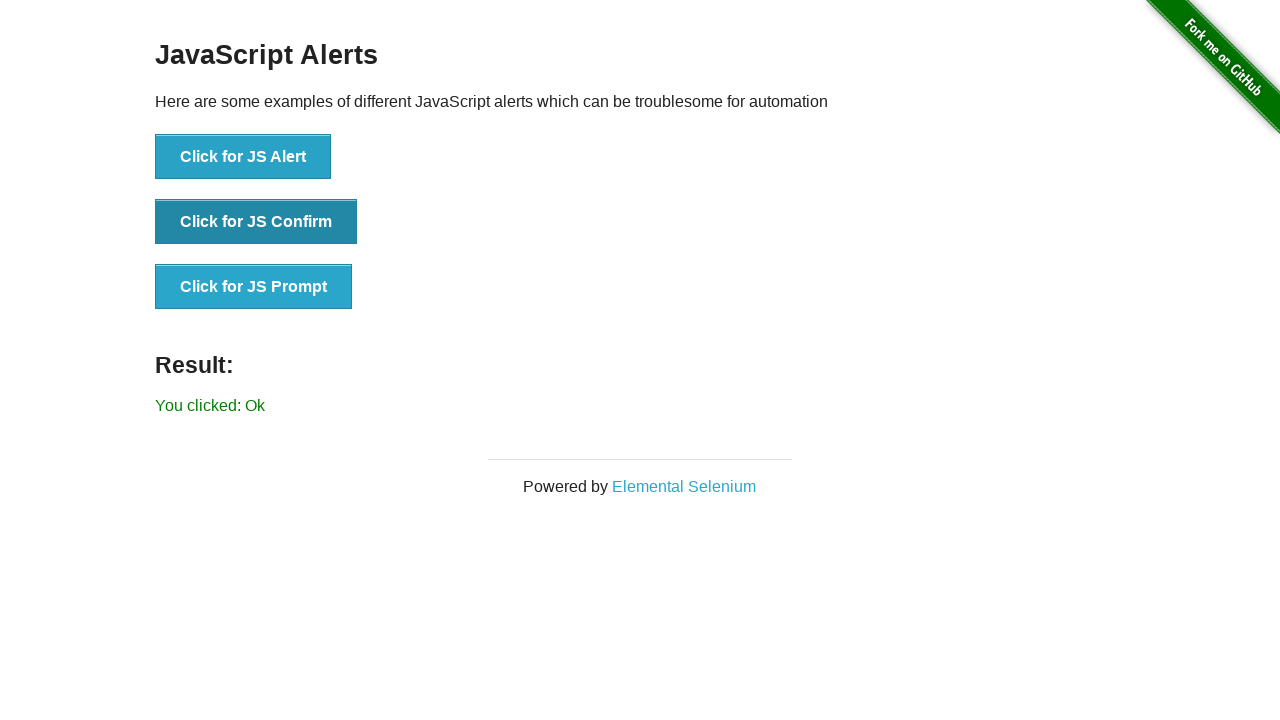

Set up prompt dialog handler and clicked prompt button, entered text and accepted at (254, 287) on xpath=//button[@onclick='jsPrompt()']
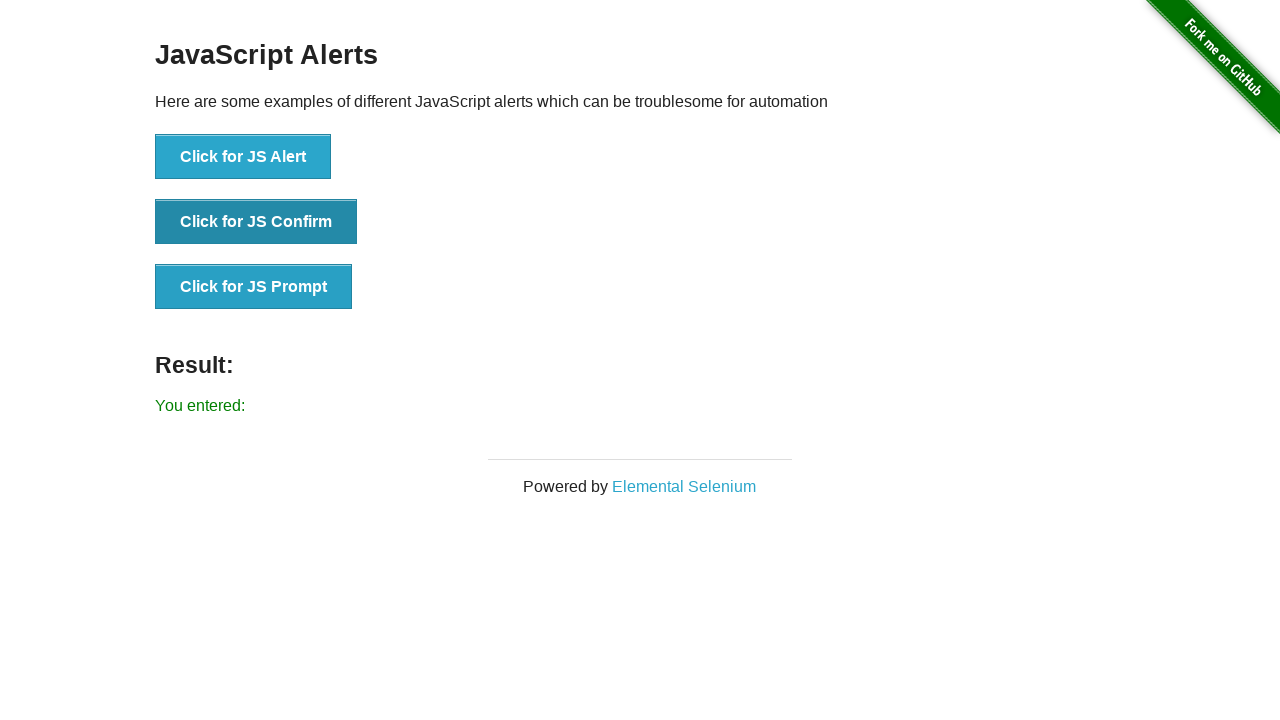

Waited for result element to update after prompt dialog
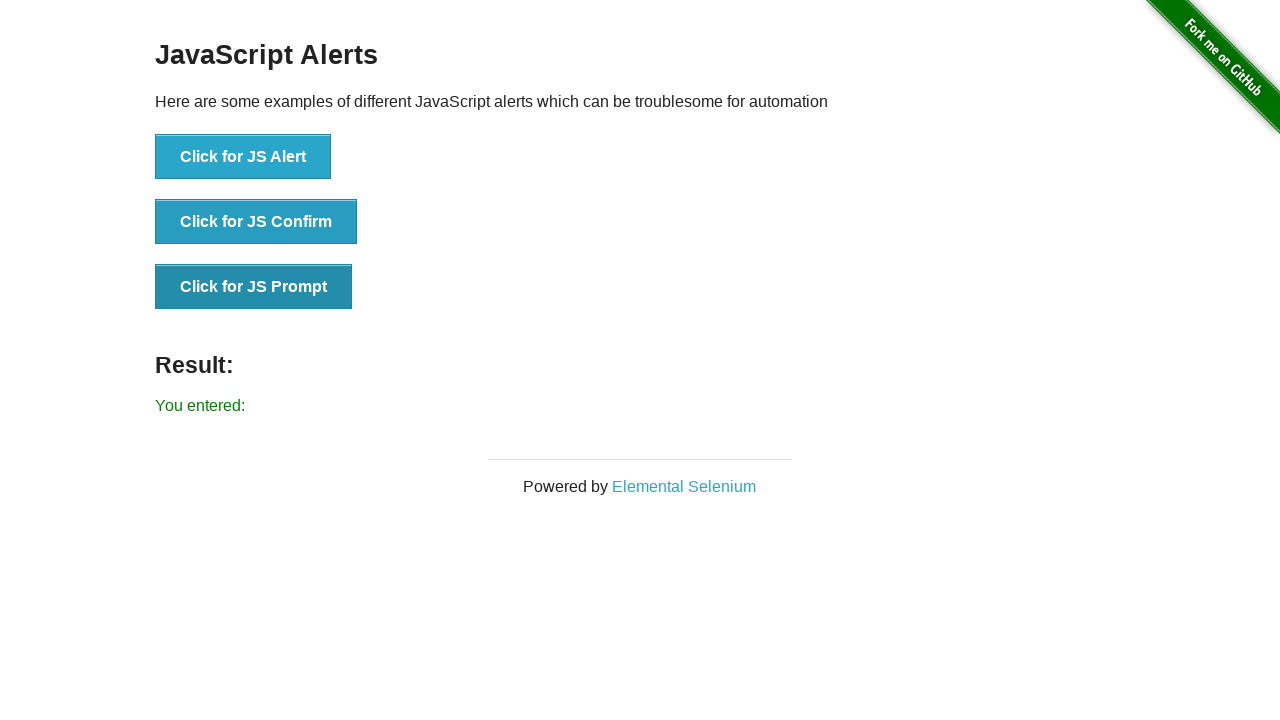

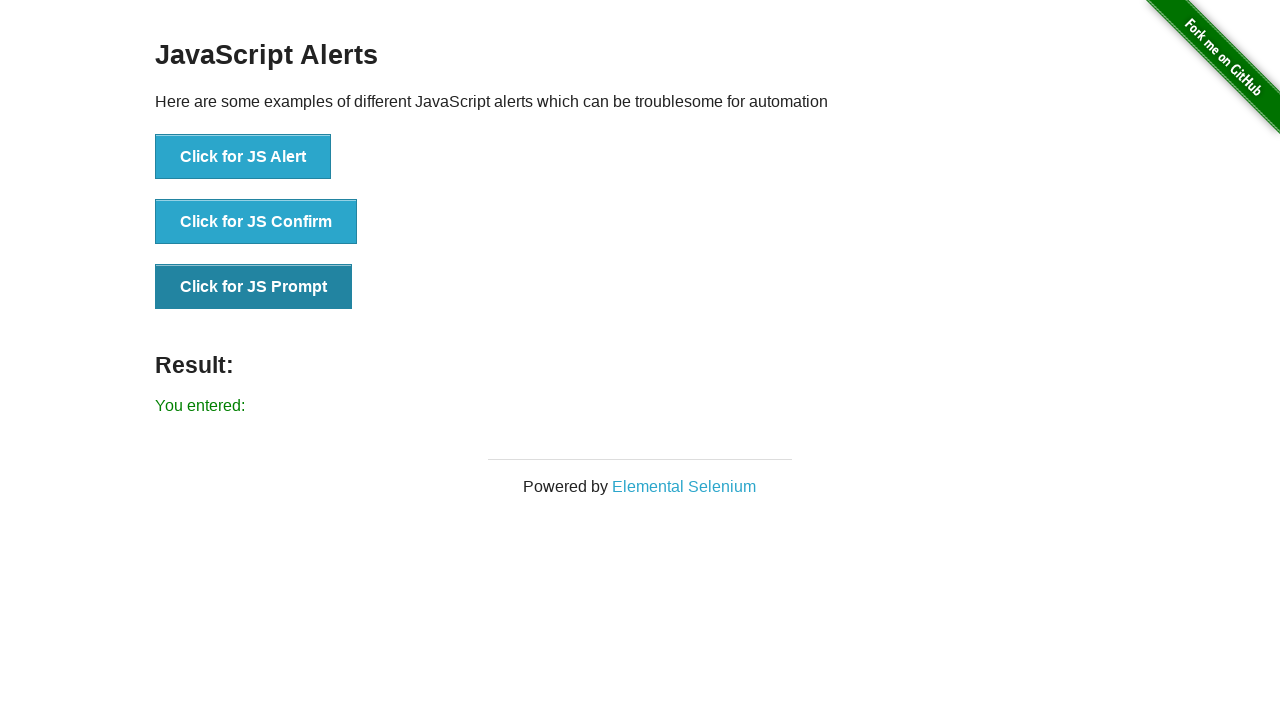